Tests a passenger count dropdown by clicking to open it, incrementing the adult passenger count 3 times, and then closing the dropdown

Starting URL: https://rahulshettyacademy.com/dropdownsPractise/

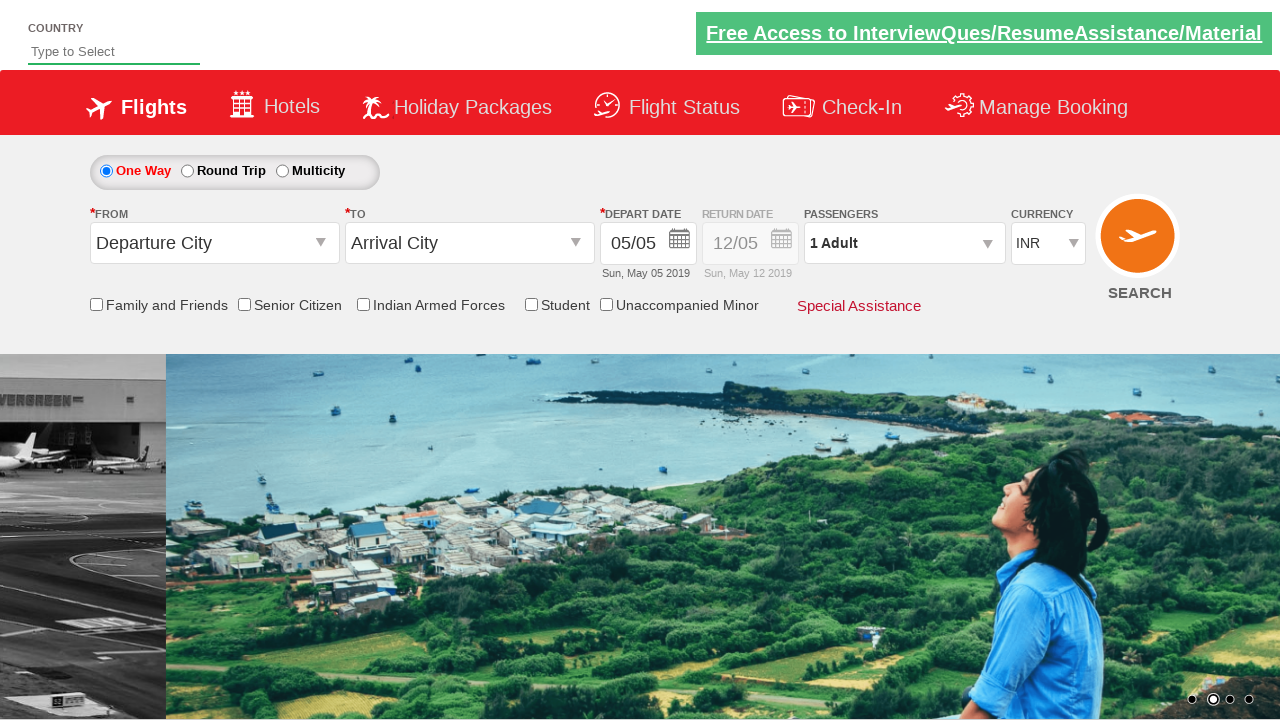

Clicked on passenger info dropdown to open it at (904, 243) on #divpaxinfo
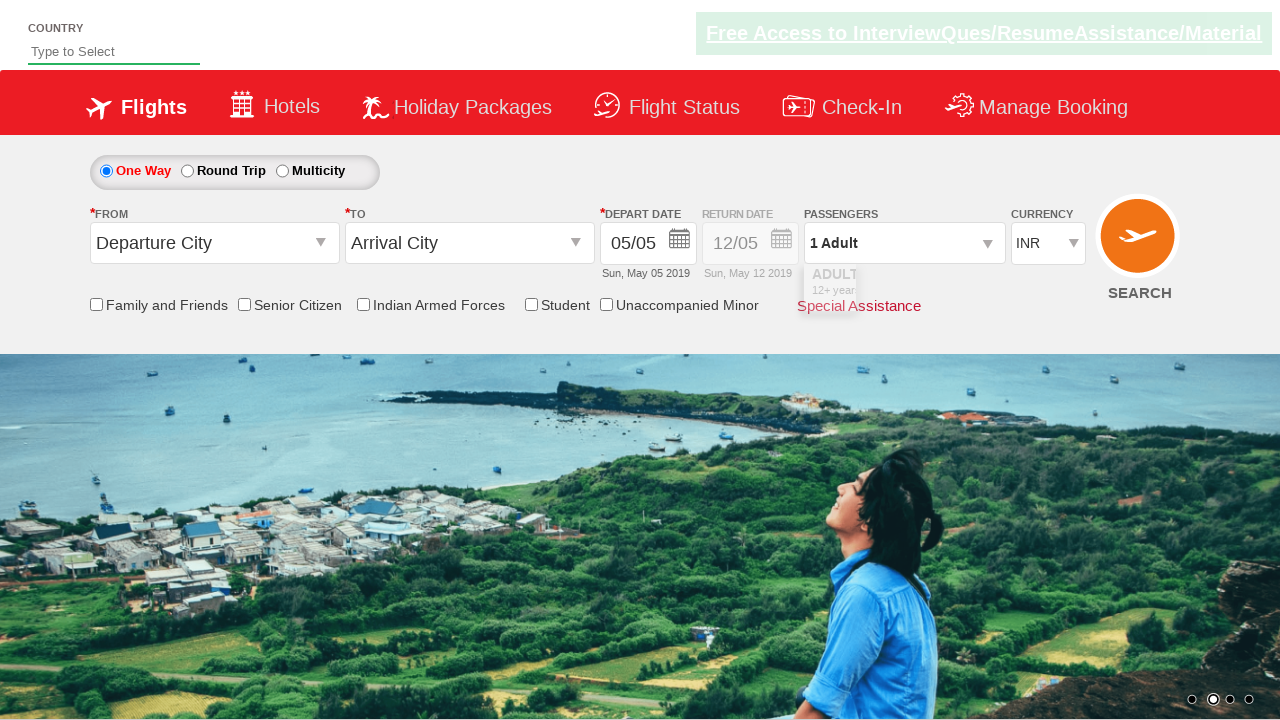

Waited for dropdown to be visible
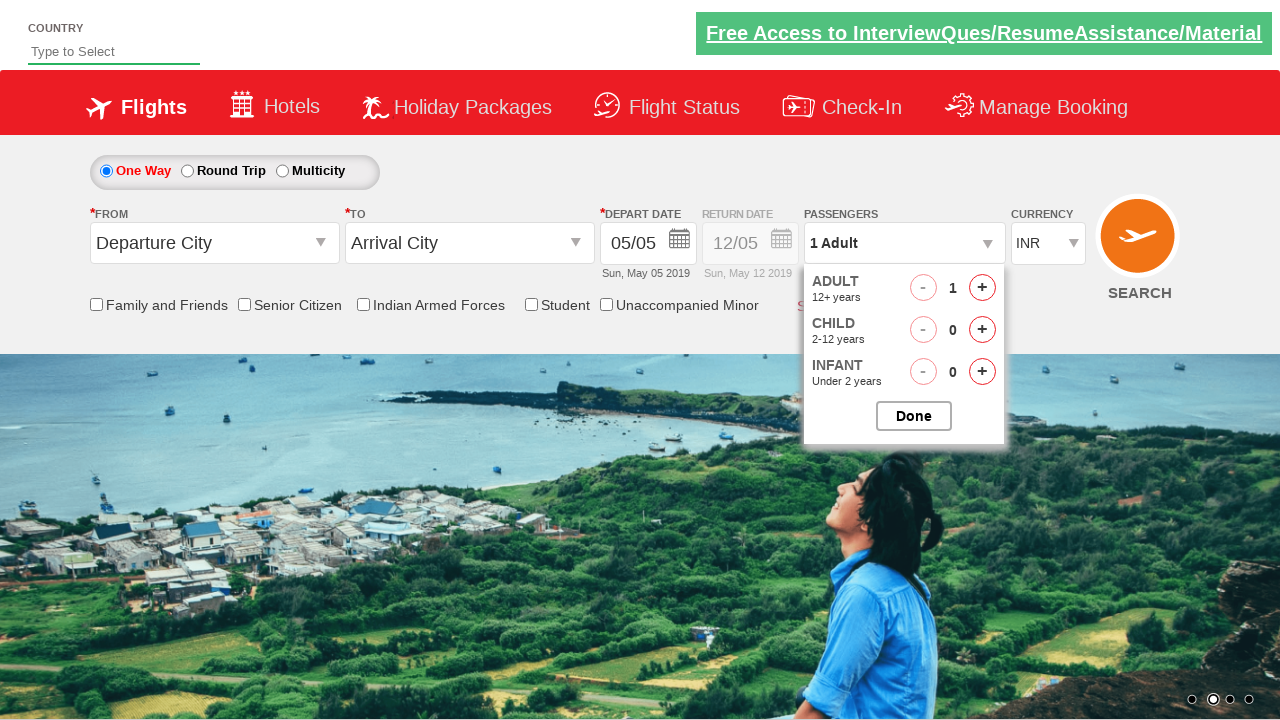

Clicked increment adult button (iteration 1 of 3) at (982, 288) on #hrefIncAdt
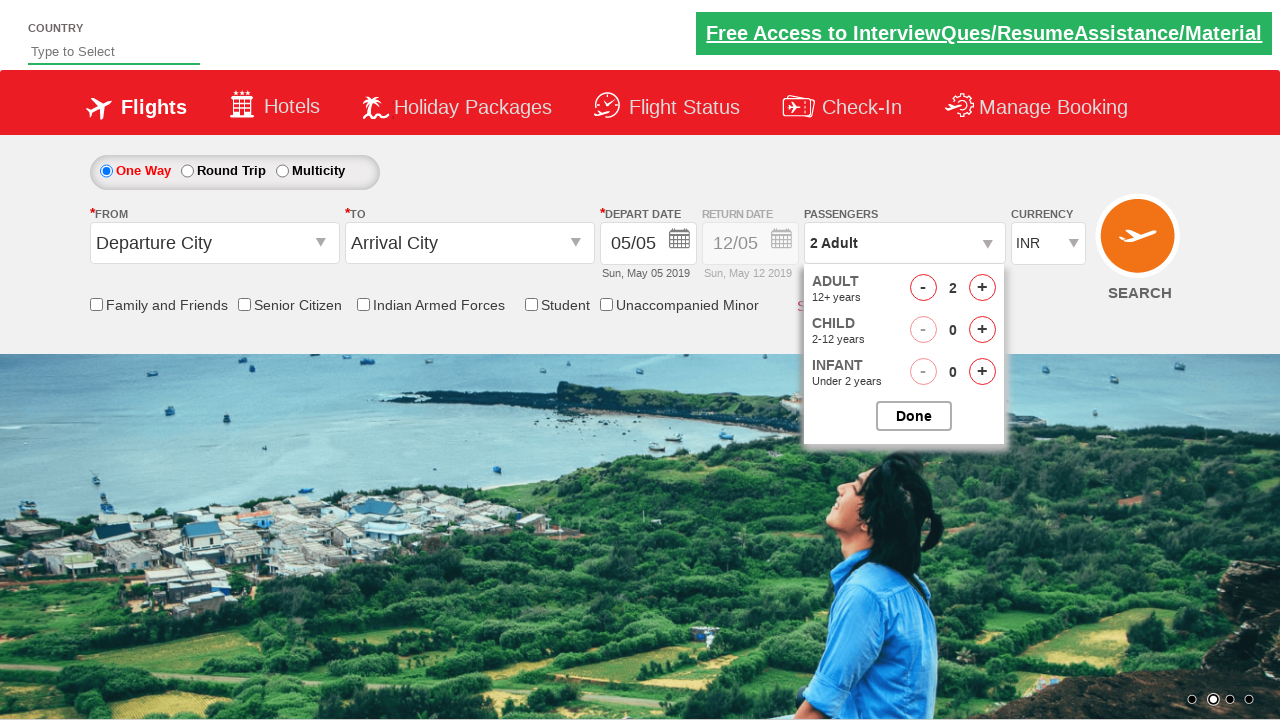

Clicked increment adult button (iteration 2 of 3) at (982, 288) on #hrefIncAdt
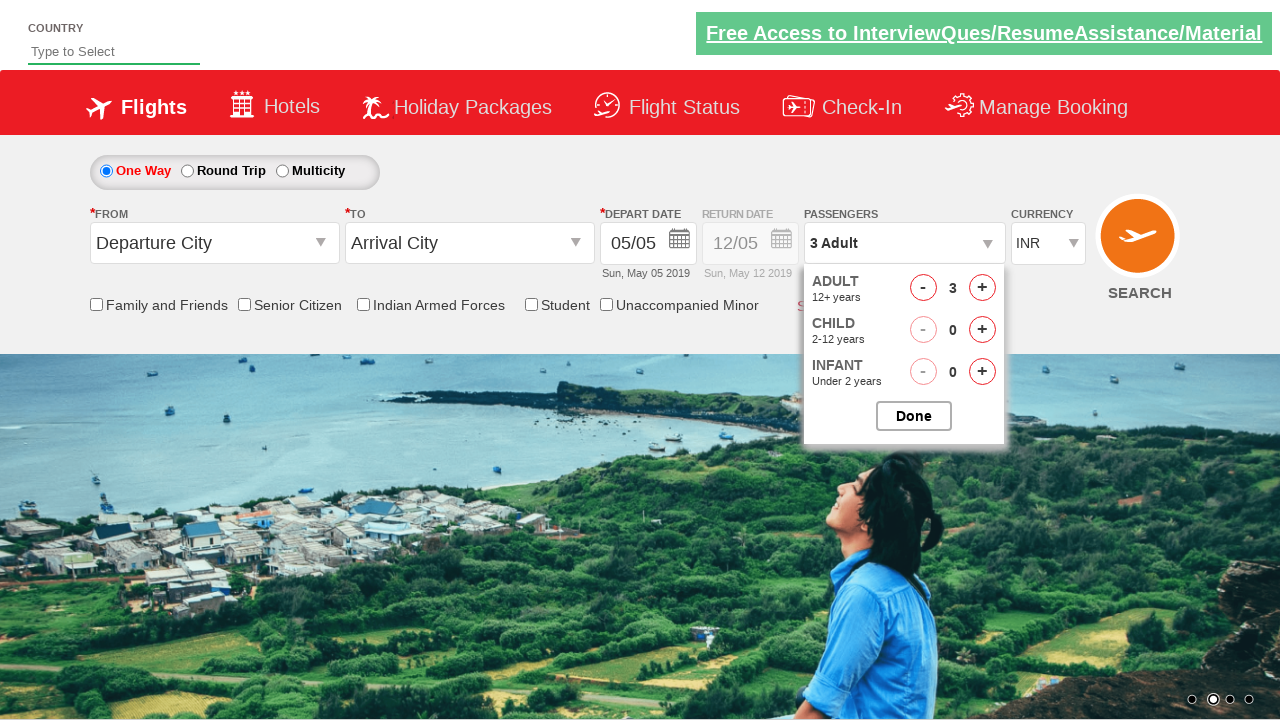

Clicked increment adult button (iteration 3 of 3) at (982, 288) on #hrefIncAdt
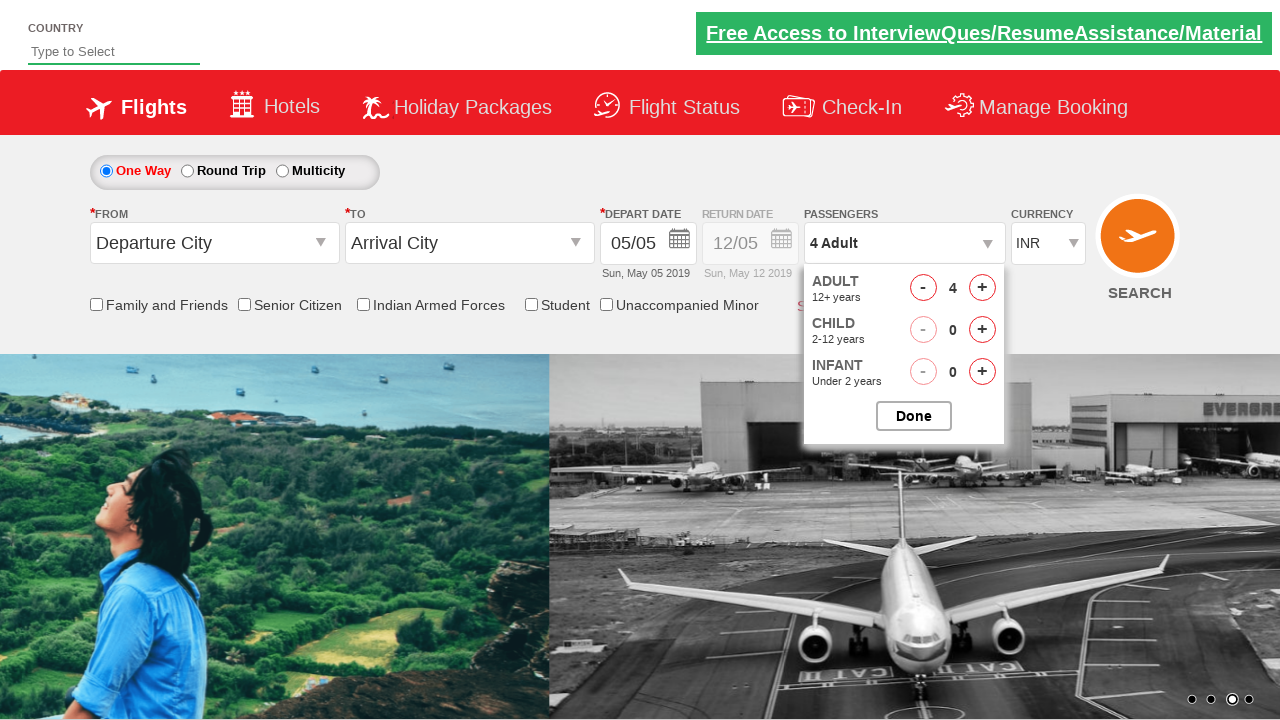

Closed the passenger options dropdown at (914, 416) on #btnclosepaxoption
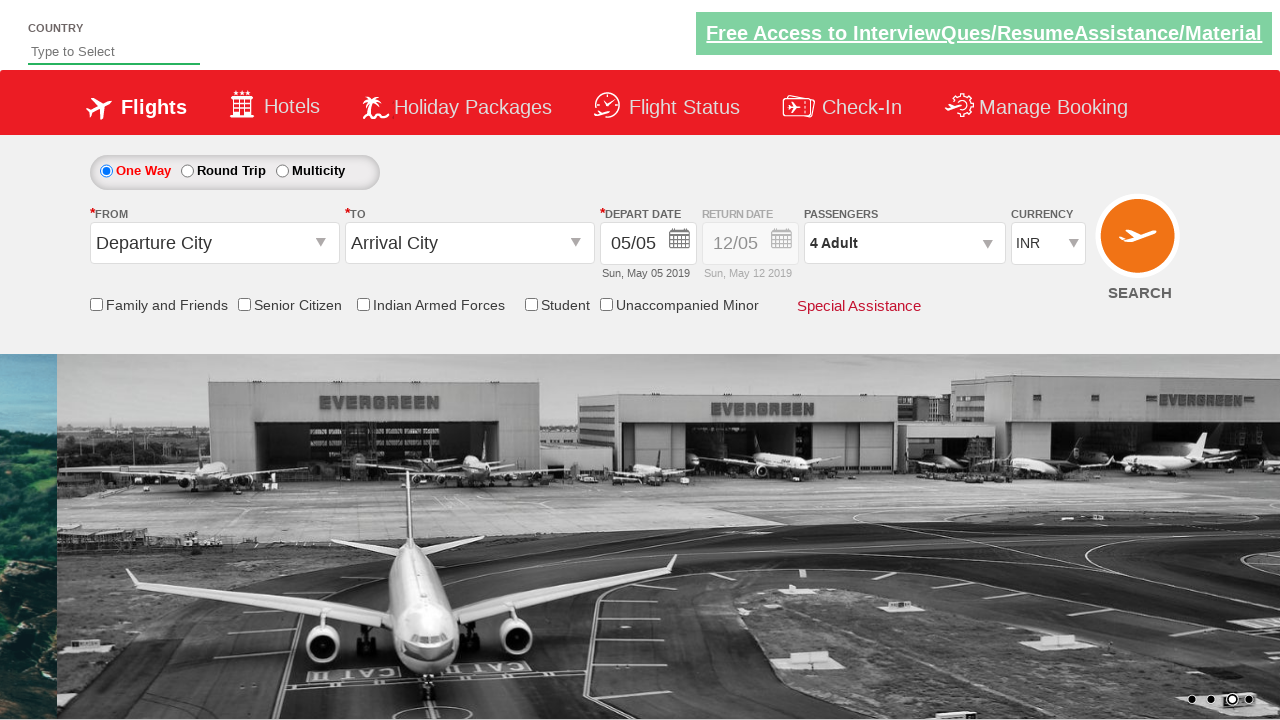

Waited for passenger info field to be ready after closing dropdown
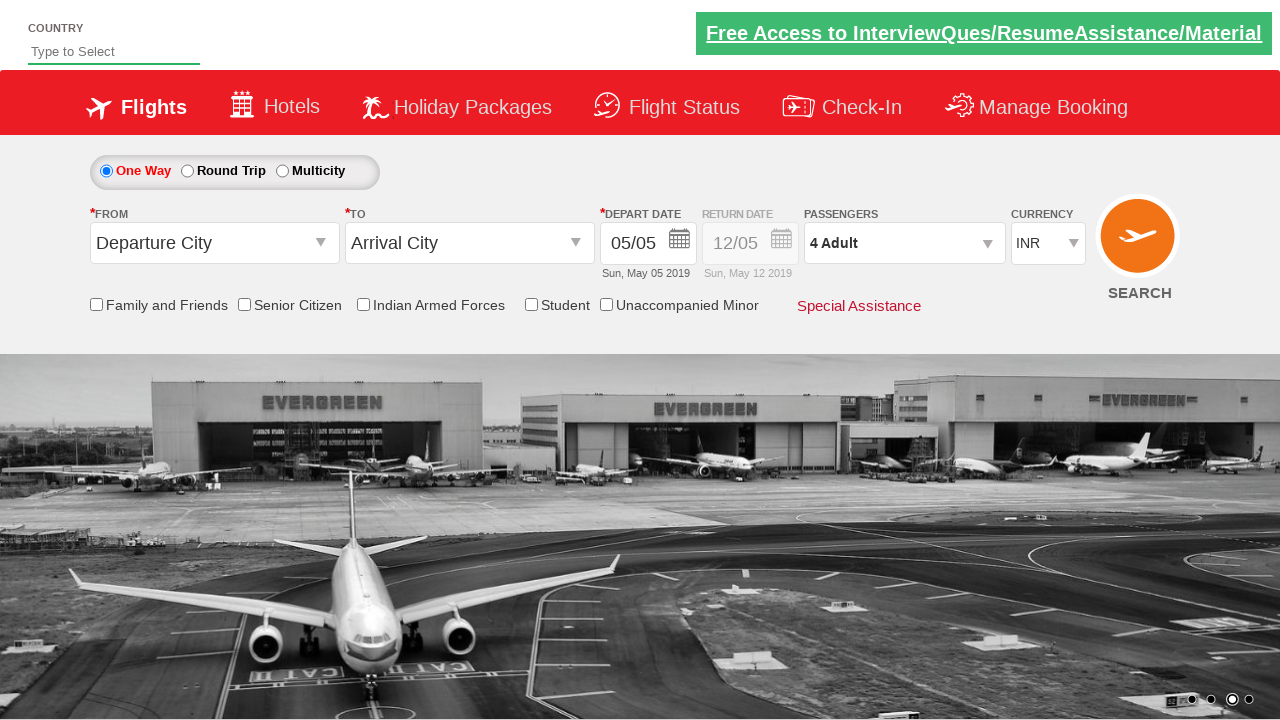

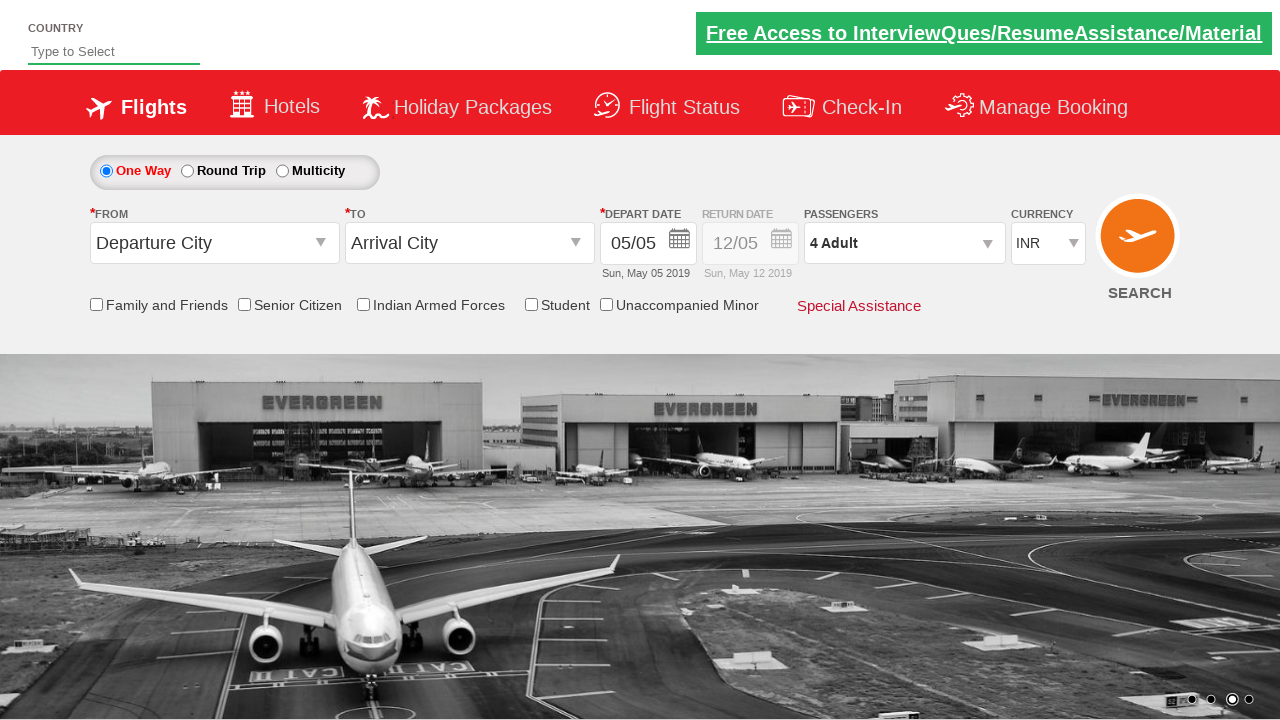